Tests marking todo items as complete by creating two items and checking their checkboxes individually

Starting URL: https://demo.playwright.dev/todomvc/

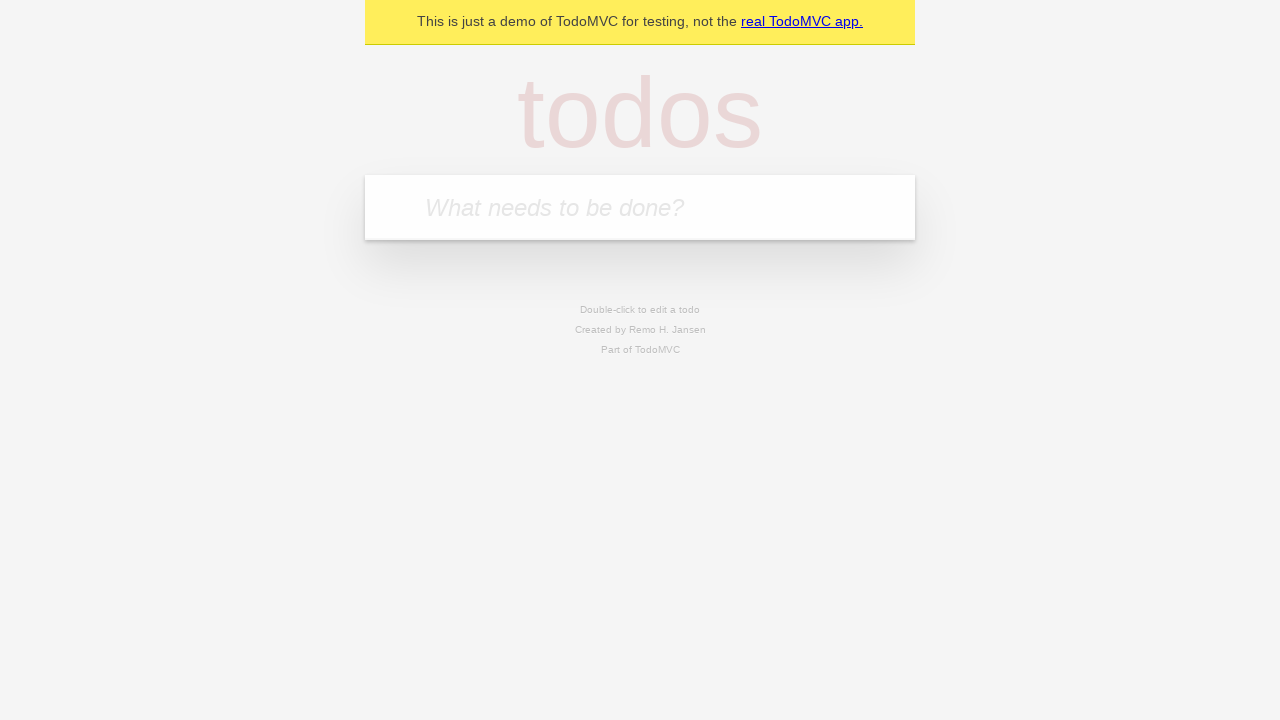

Located the 'What needs to be done?' input field
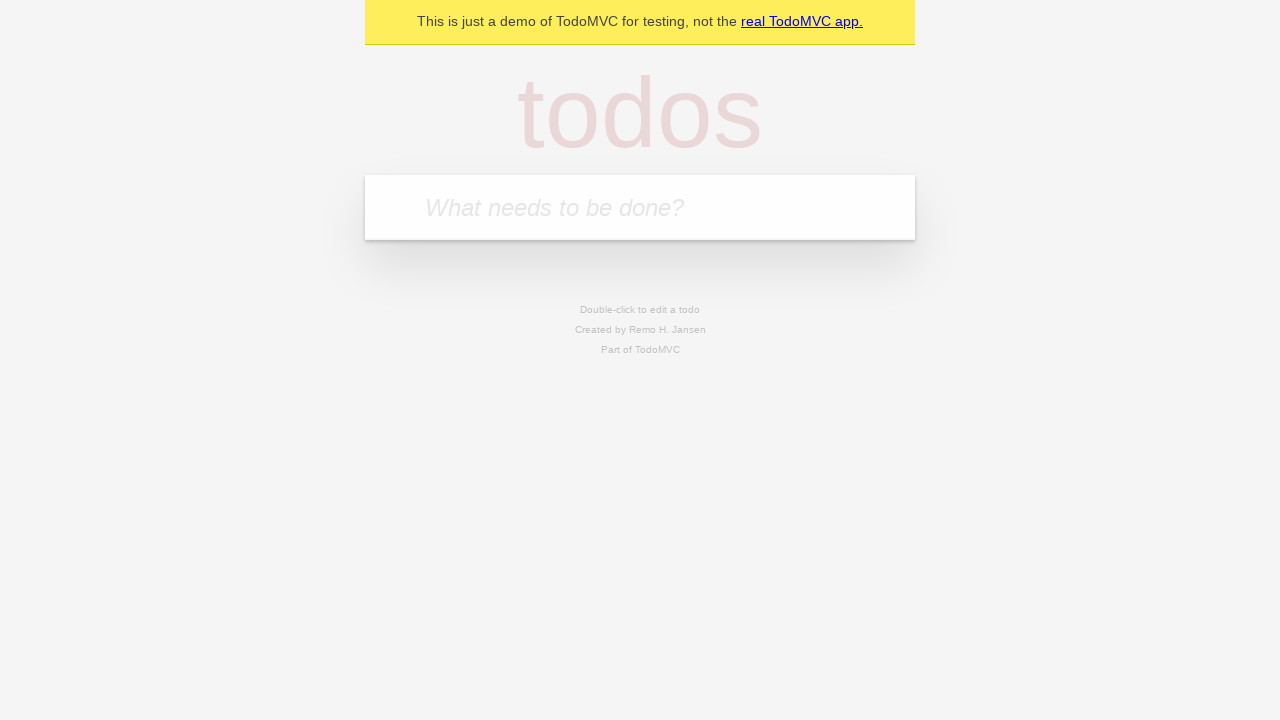

Filled first todo item with 'buy some cheese' on internal:attr=[placeholder="What needs to be done?"i]
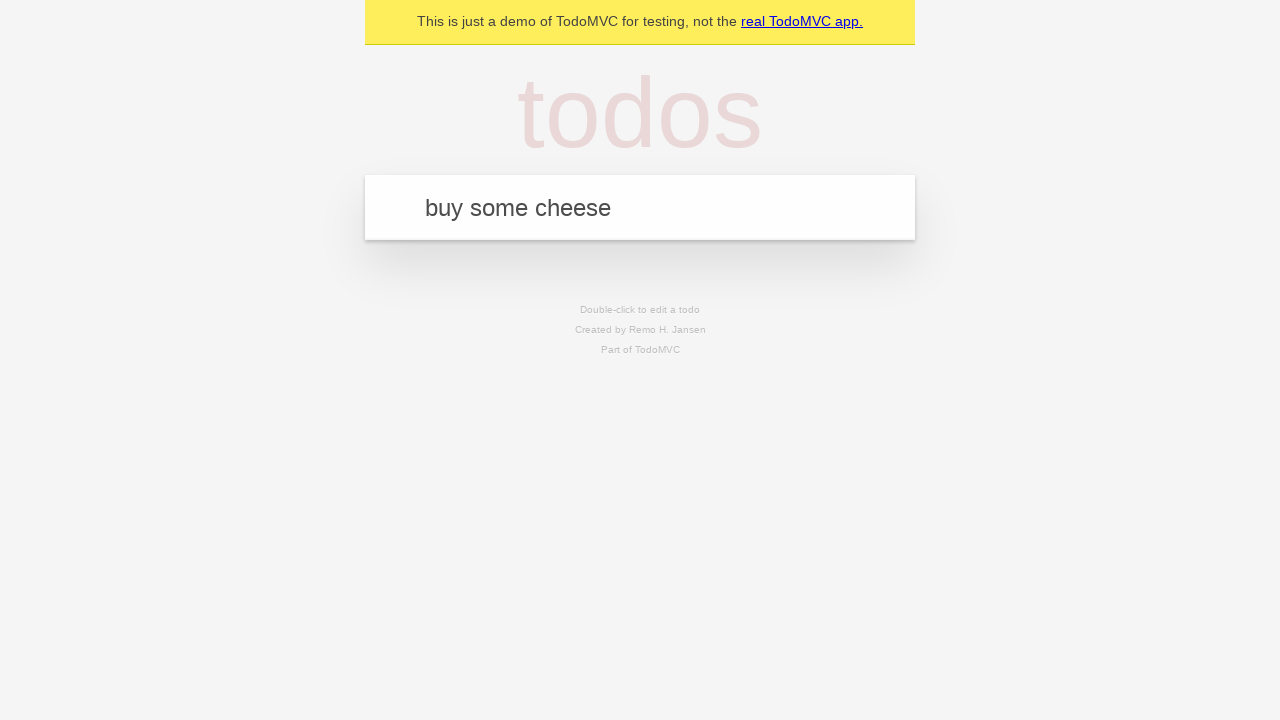

Pressed Enter to create first todo item on internal:attr=[placeholder="What needs to be done?"i]
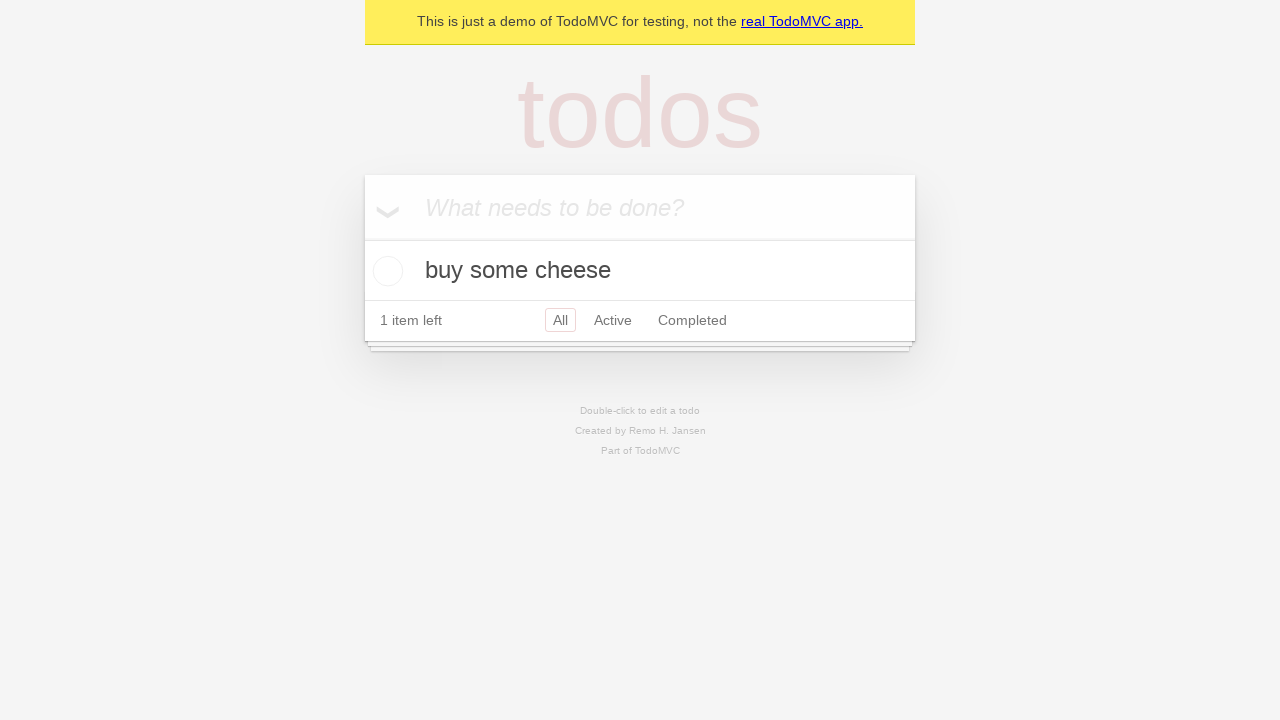

Filled second todo item with 'feed the cat' on internal:attr=[placeholder="What needs to be done?"i]
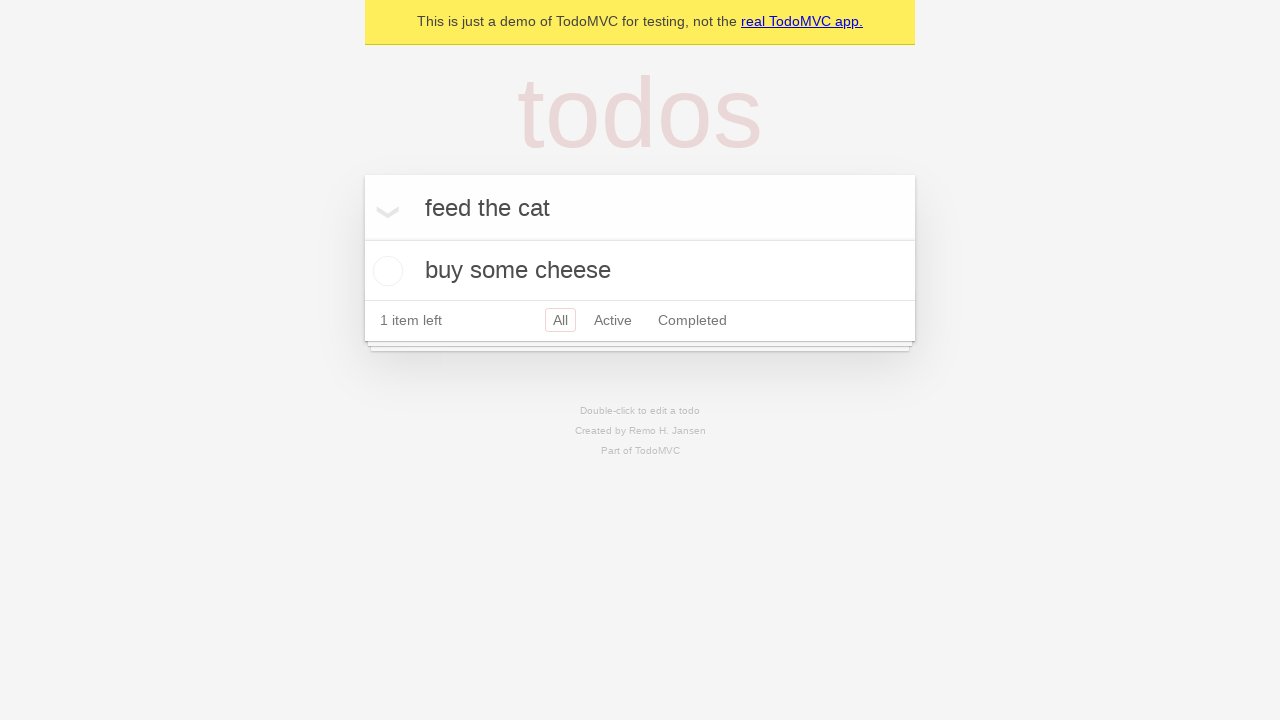

Pressed Enter to create second todo item on internal:attr=[placeholder="What needs to be done?"i]
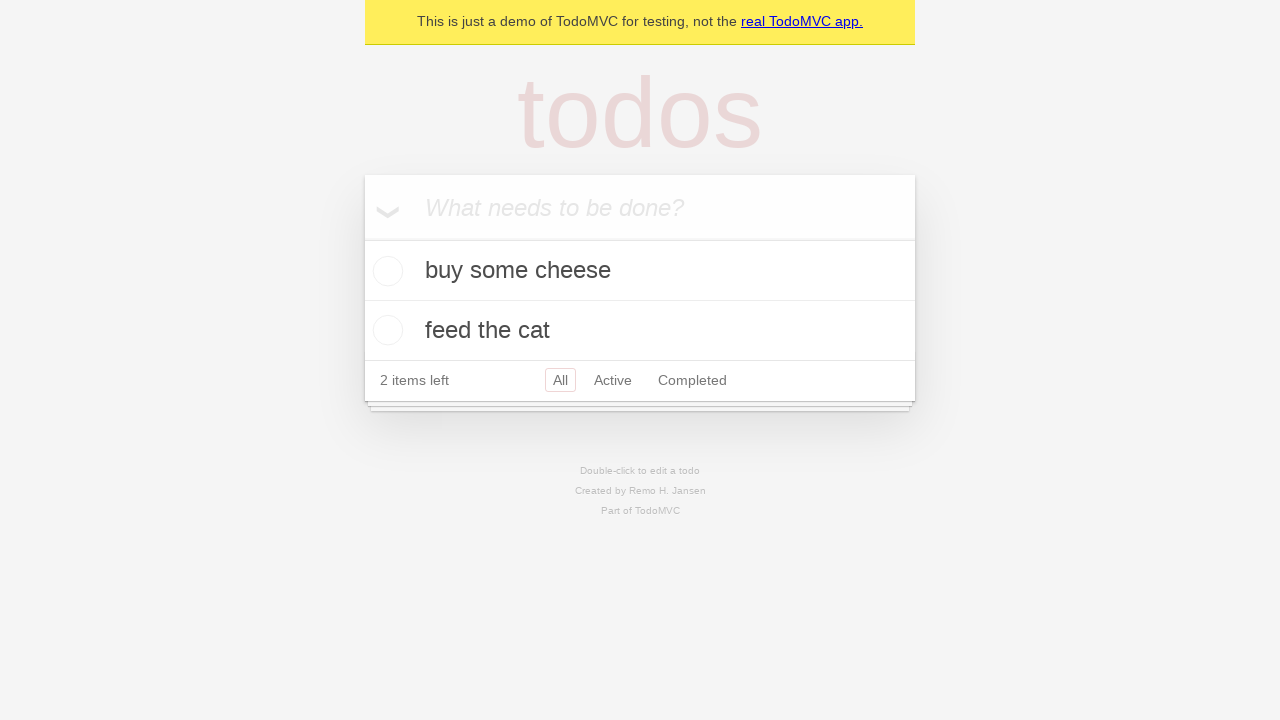

Located first todo item 'buy some cheese'
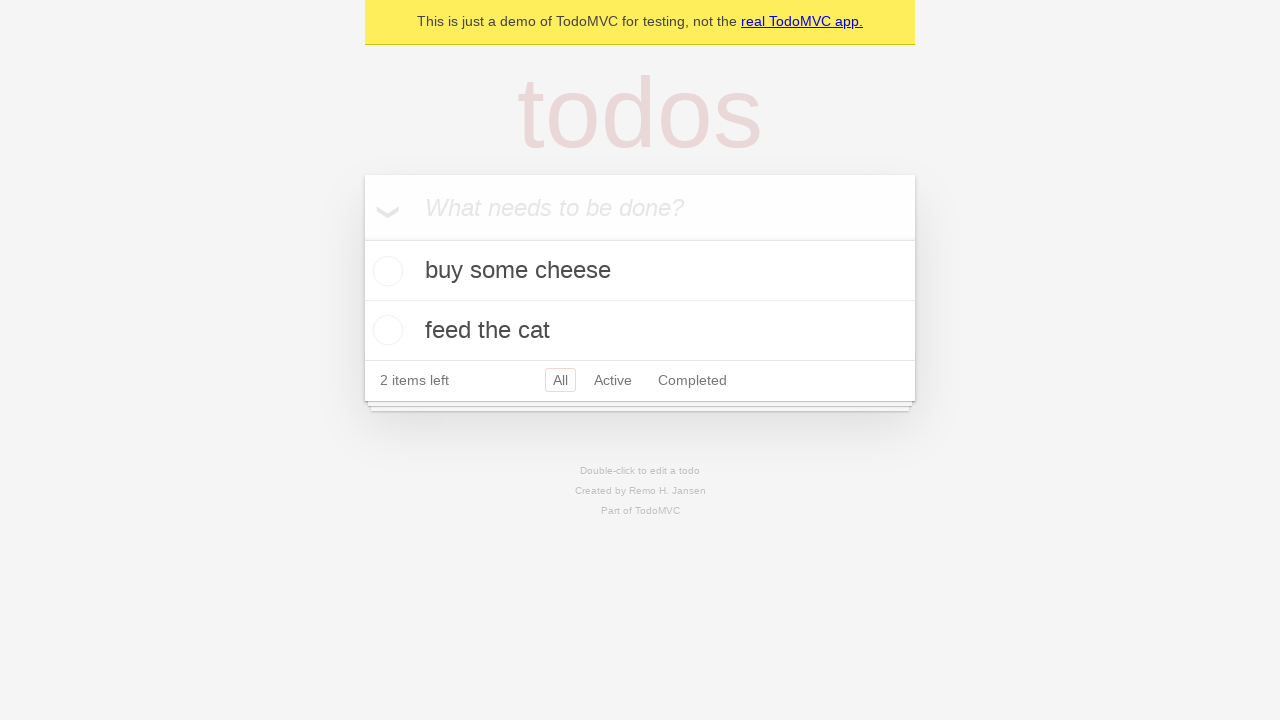

Checked checkbox for first todo item 'buy some cheese' at (385, 271) on li >> internal:has-text="buy some cheese"i >> internal:role=checkbox
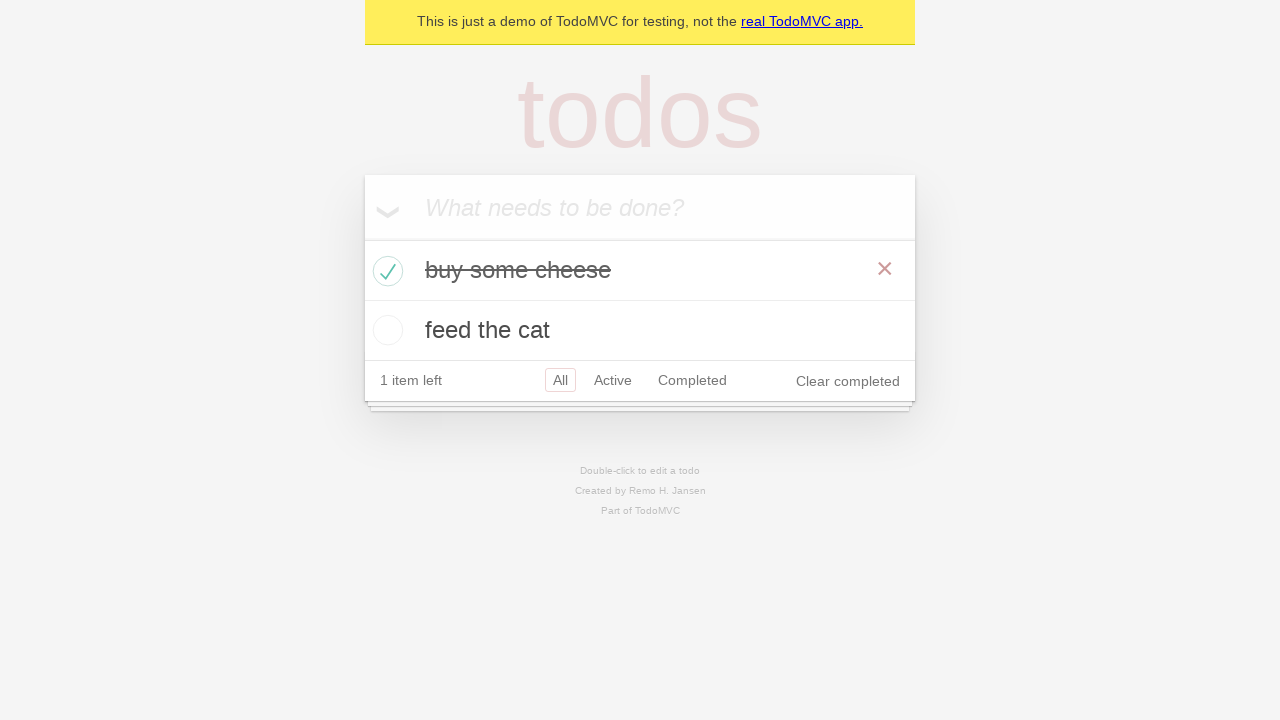

Located second todo item 'feed the cat'
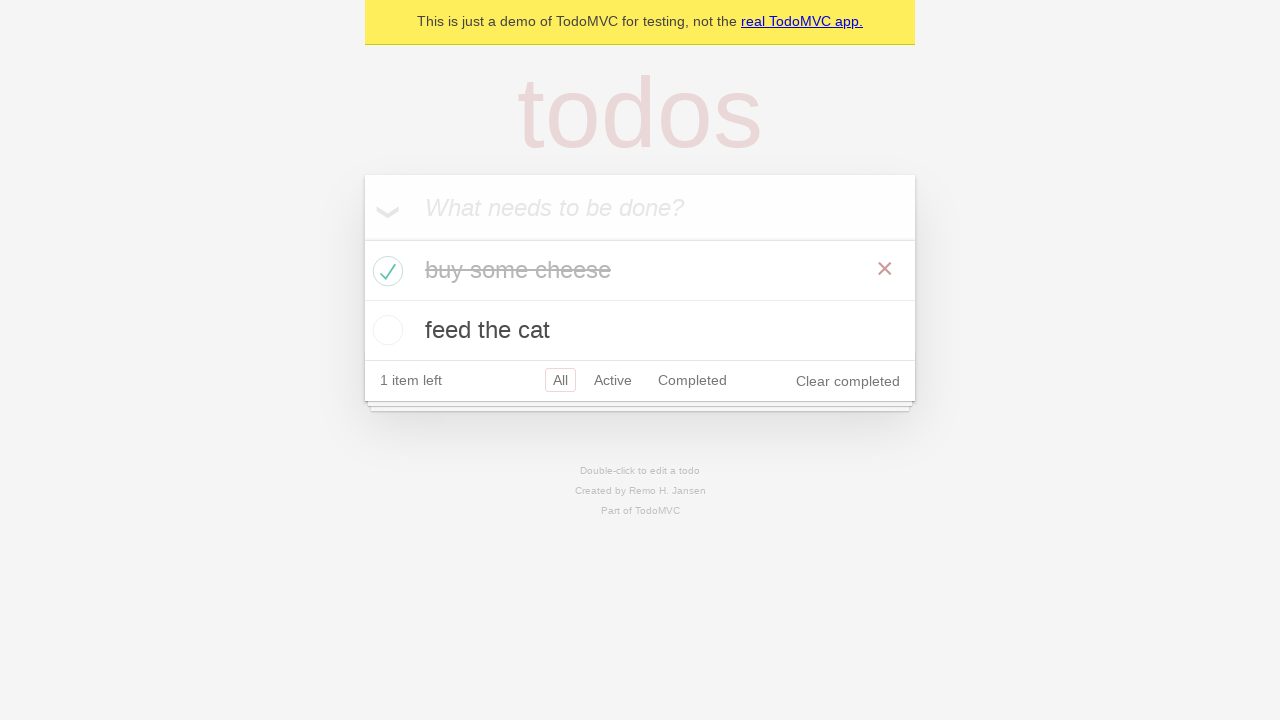

Checked checkbox for second todo item 'feed the cat' at (385, 330) on li >> internal:has-text="feed the cat"i >> internal:role=checkbox
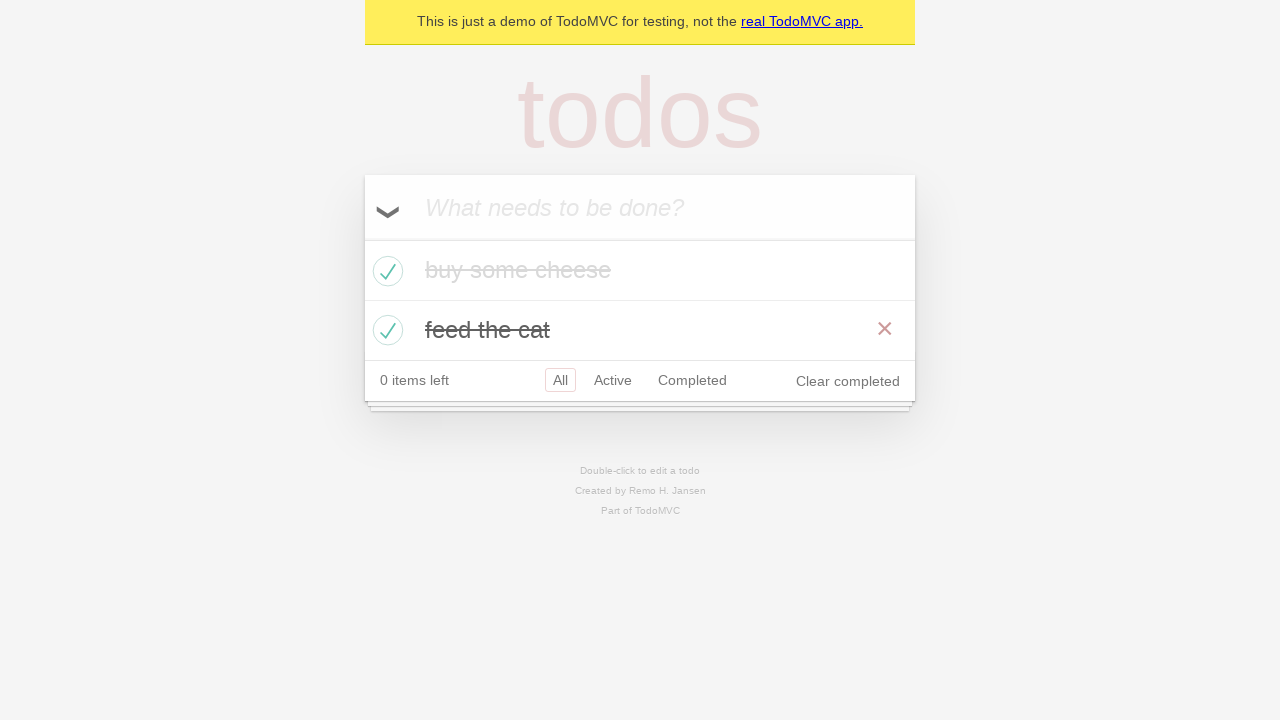

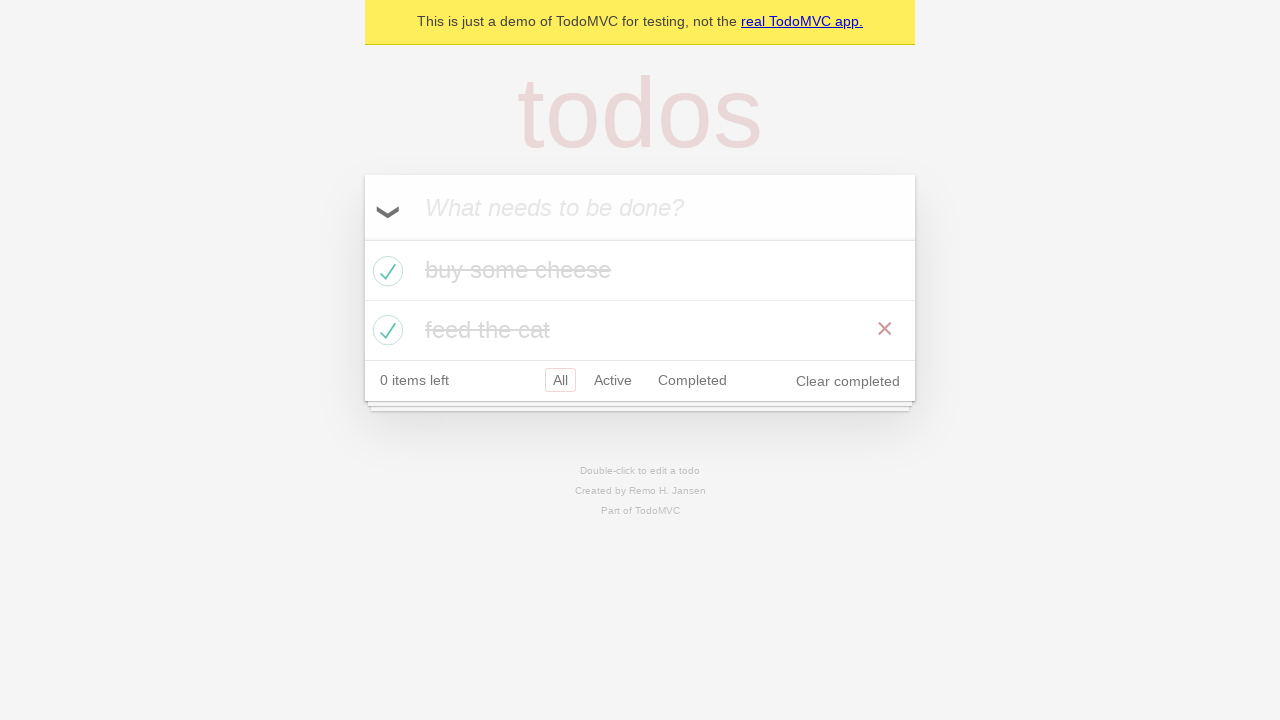